Tests retrieving page information including URL, page source, and title verification

Starting URL: https://letskodeit.teachable.com/

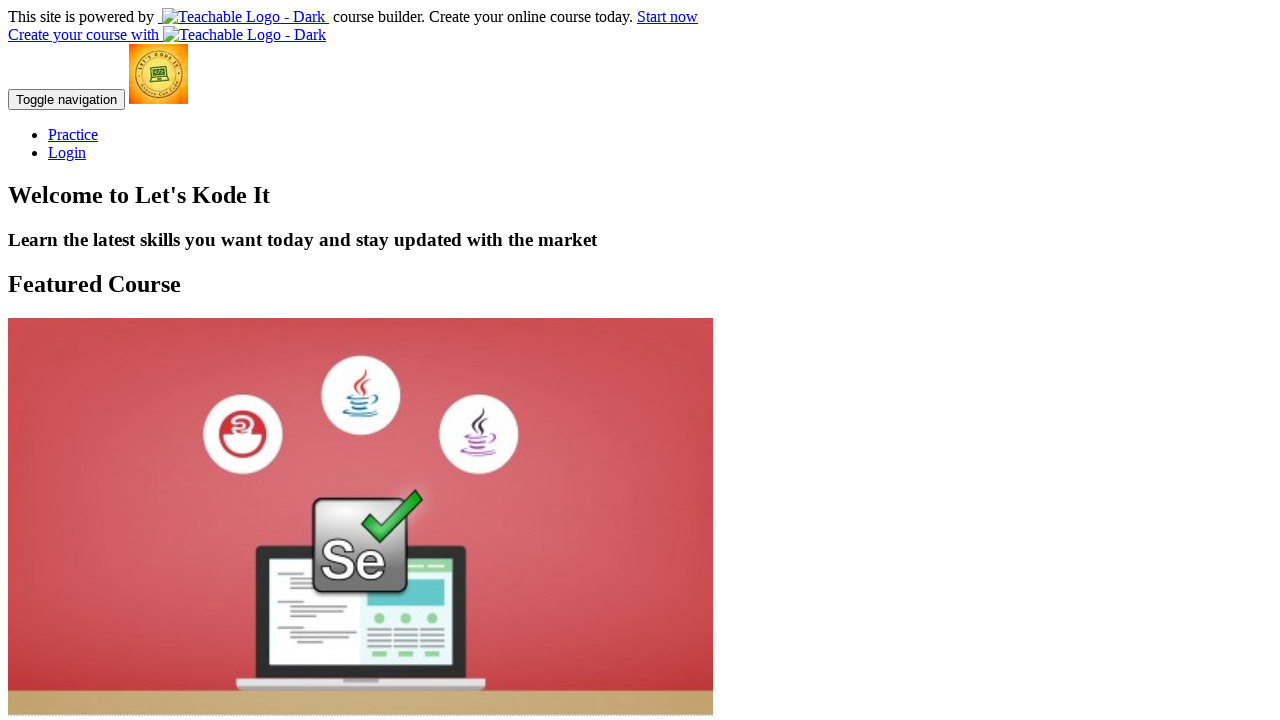

Clicked on Practice link at (73, 134) on text=Practice
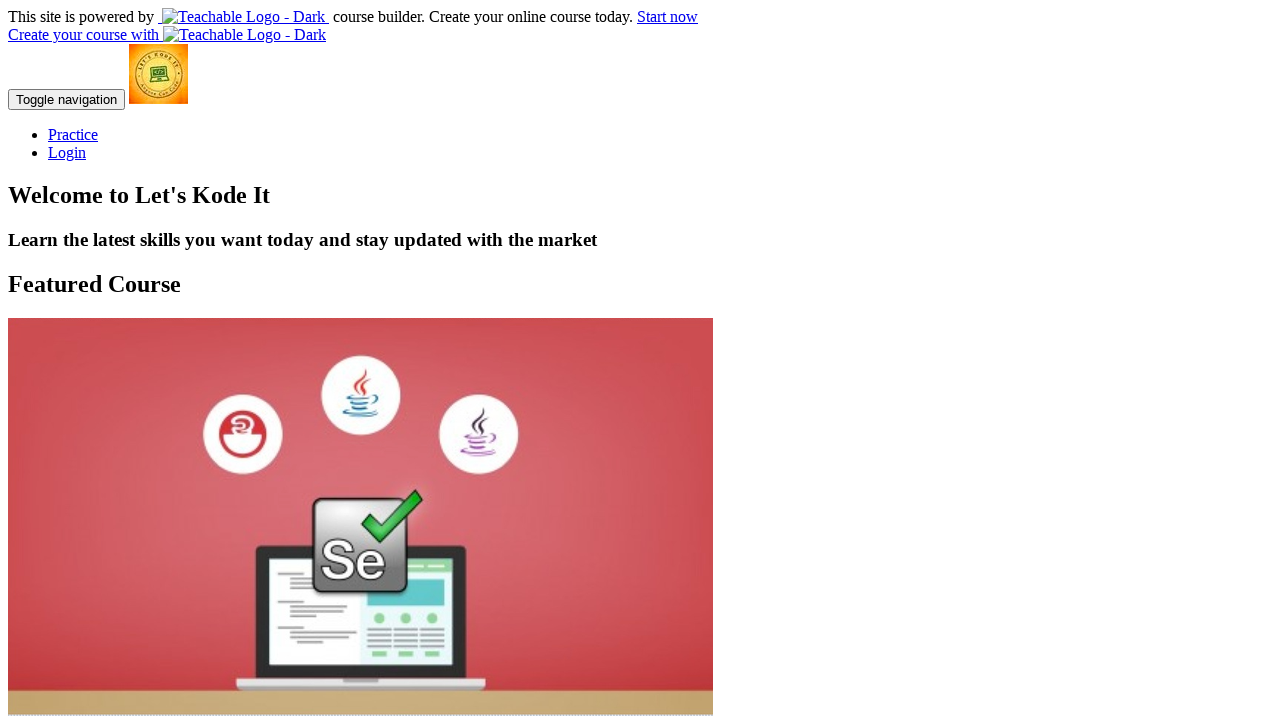

Retrieved current page URL
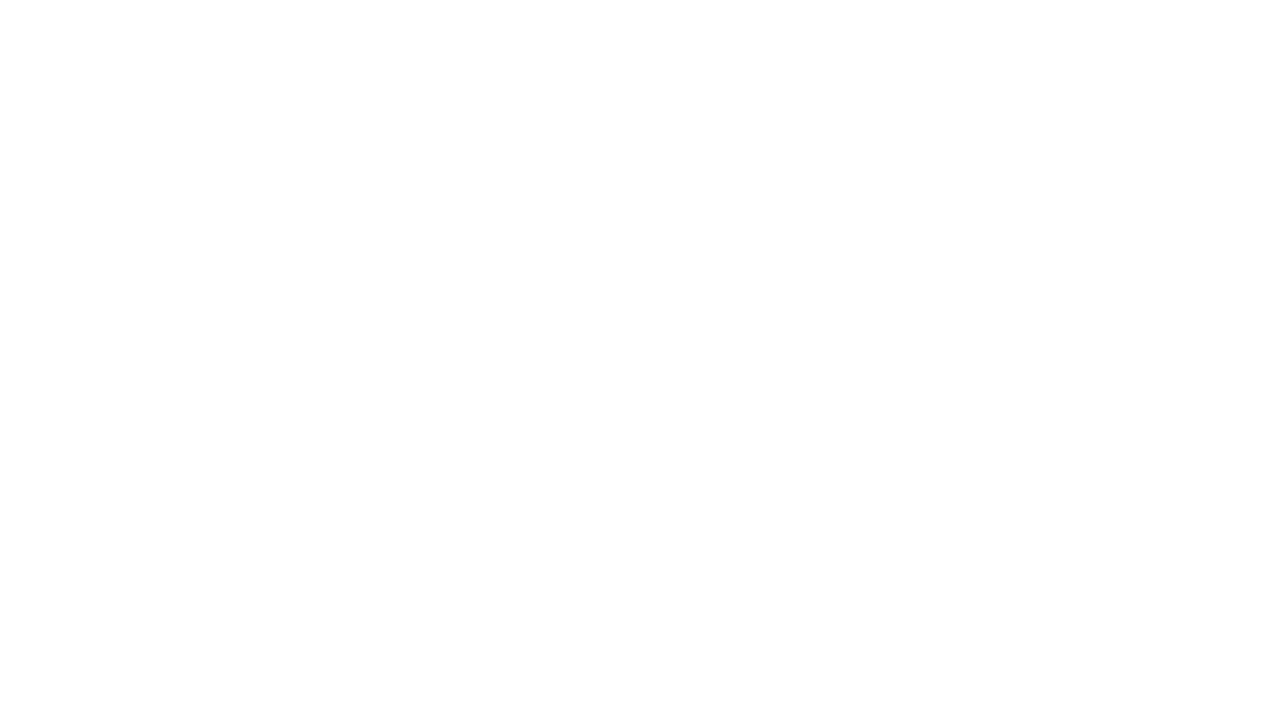

Retrieved page source content
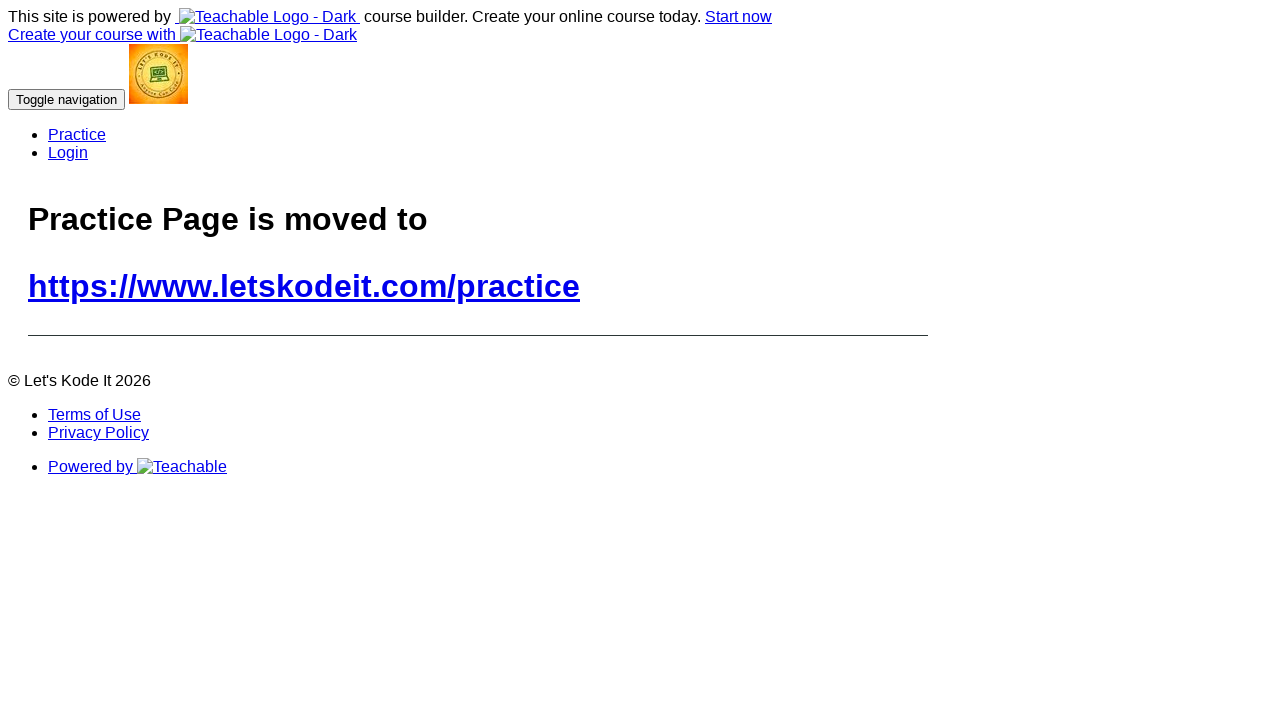

Retrieved page title
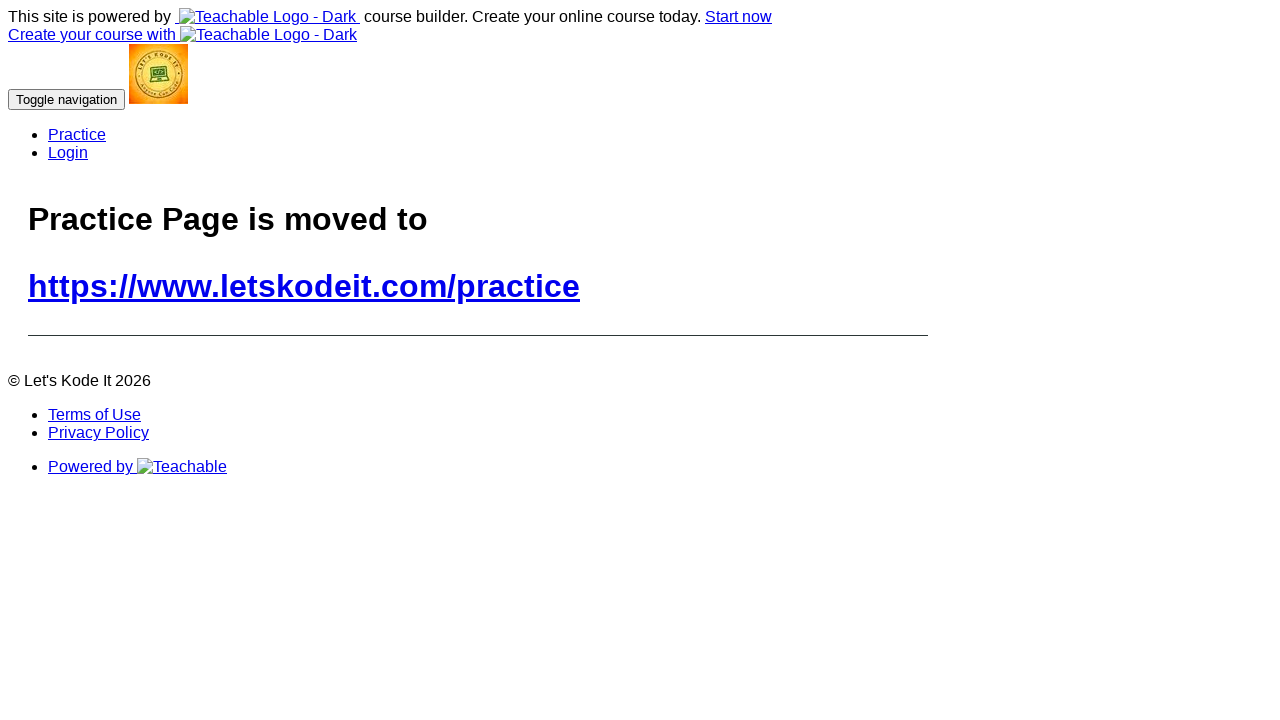

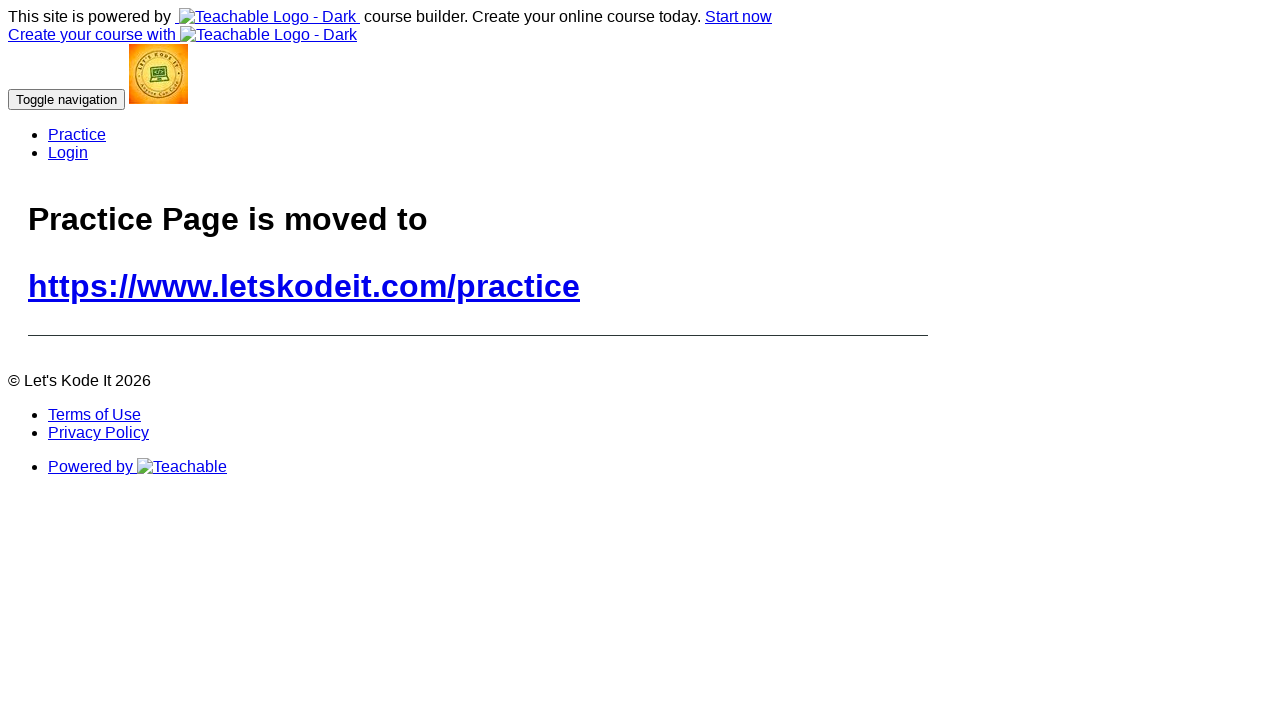